Tests a form interaction by extracting a value from an element attribute, calculating a mathematical result based on that value, filling in an answer field, selecting checkbox and radio button options, and submitting the form.

Starting URL: http://suninjuly.github.io/get_attribute.html

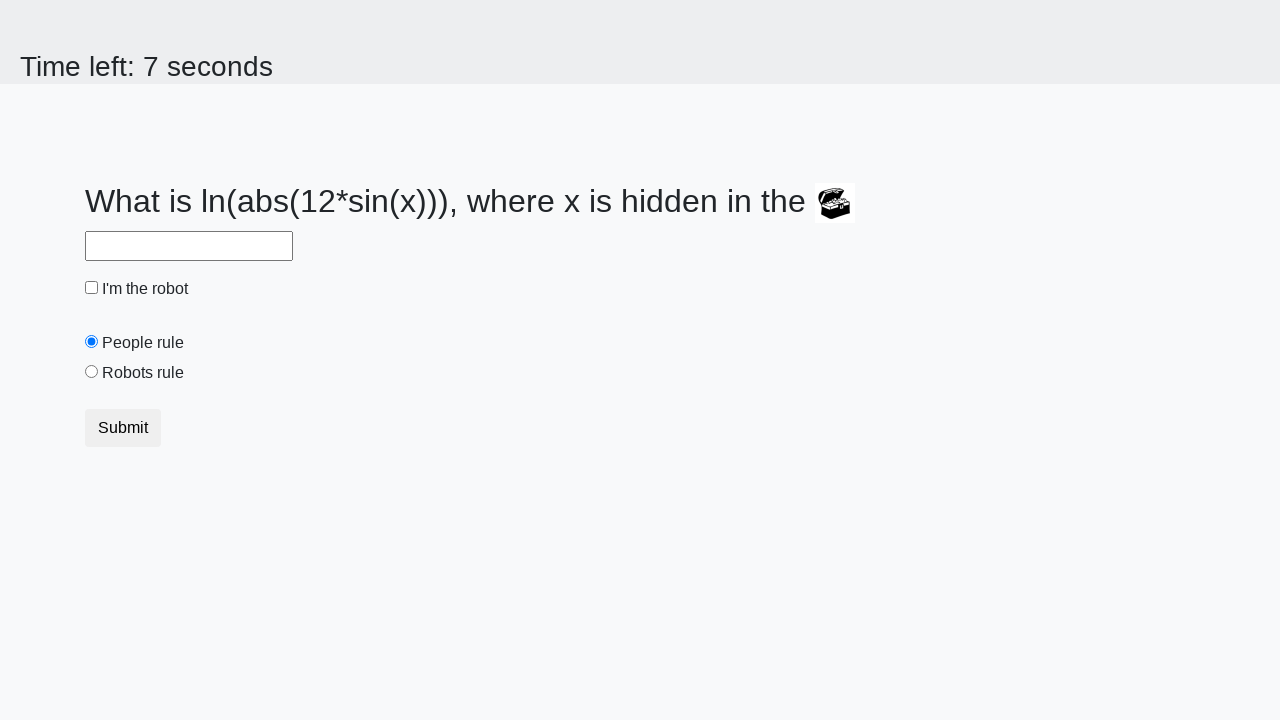

Extracted 'valuex' attribute from treasure element
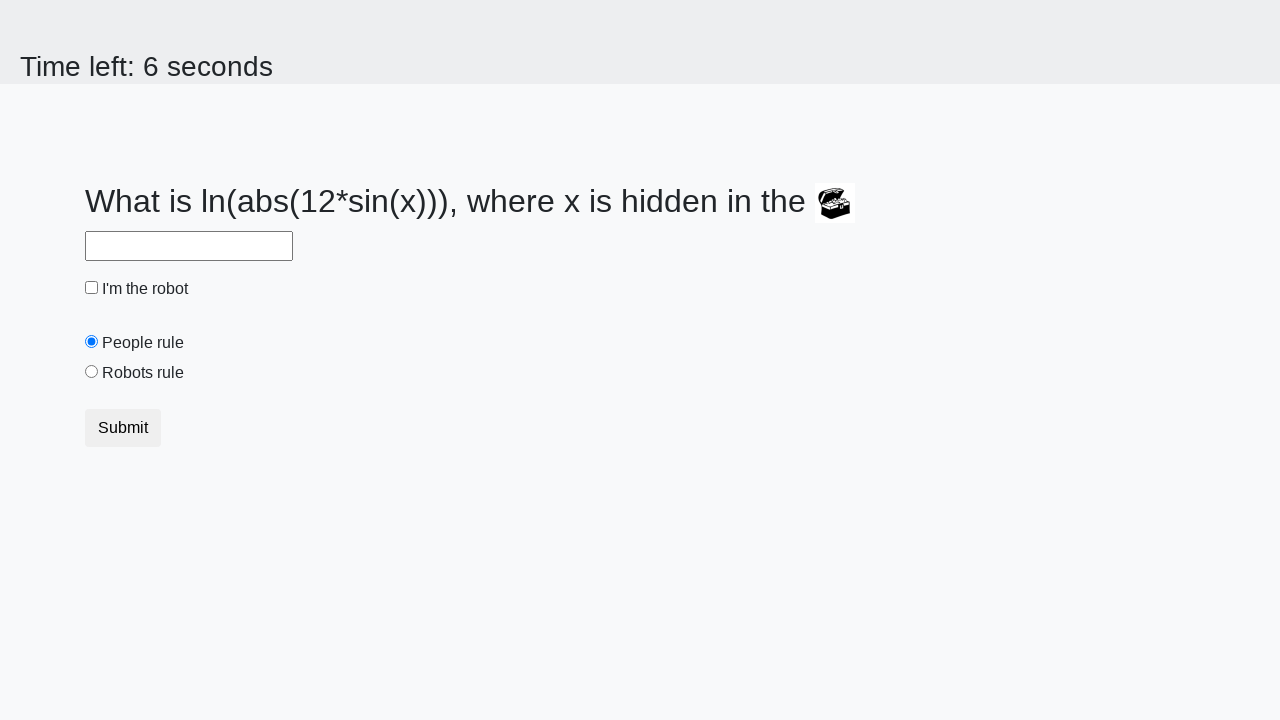

Calculated answer using formula: log(abs(12 * sin(243))) = 2.3683833378097745
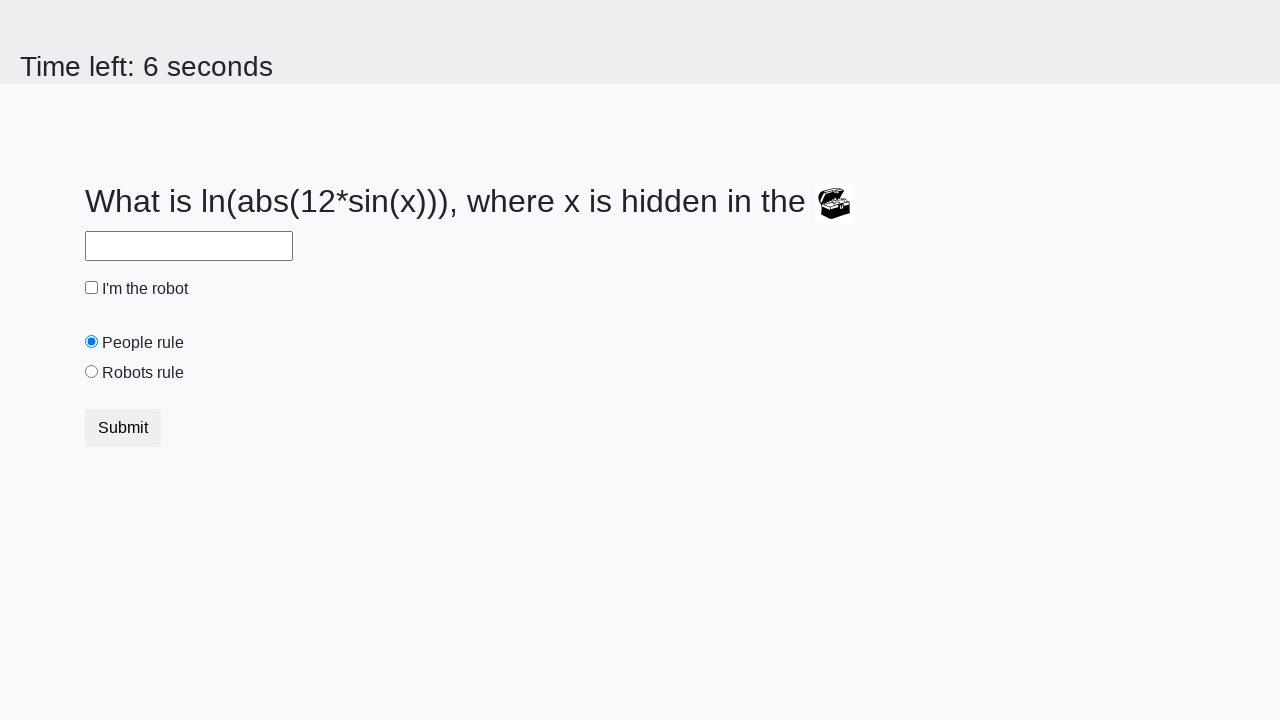

Filled answer field with calculated value: 2.3683833378097745 on #answer
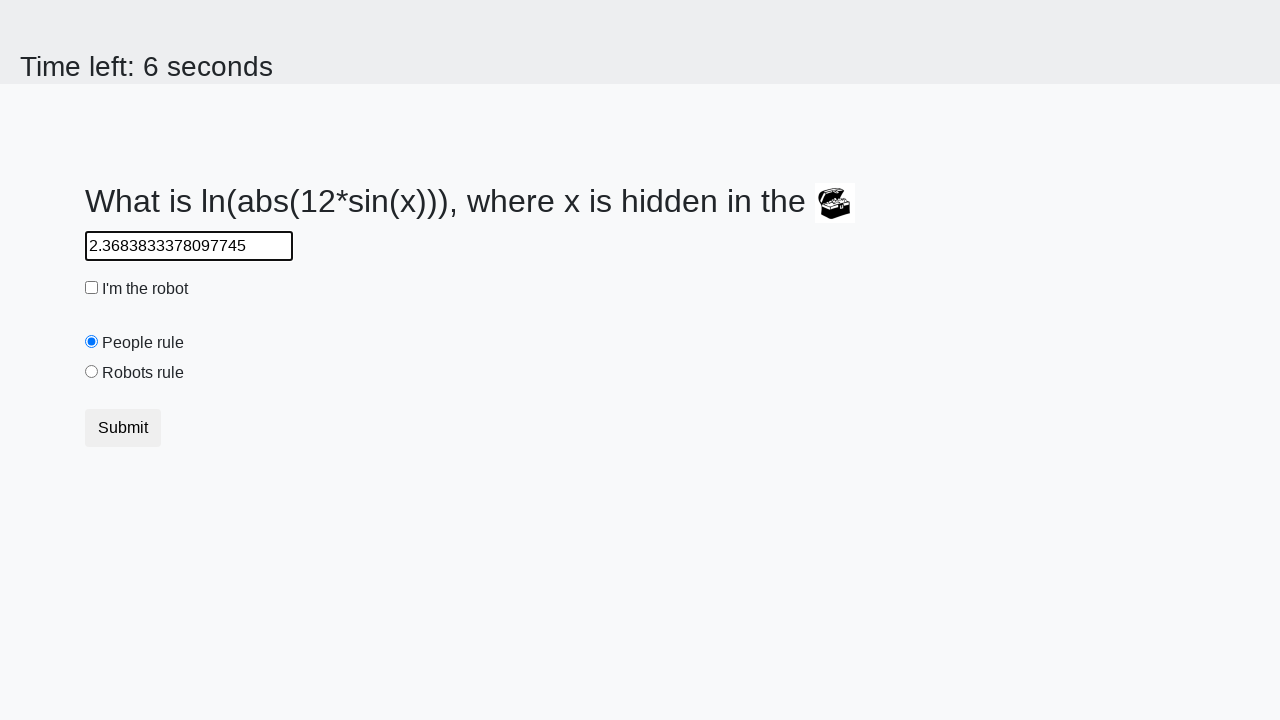

Clicked robot checkbox at (92, 288) on #robotCheckbox
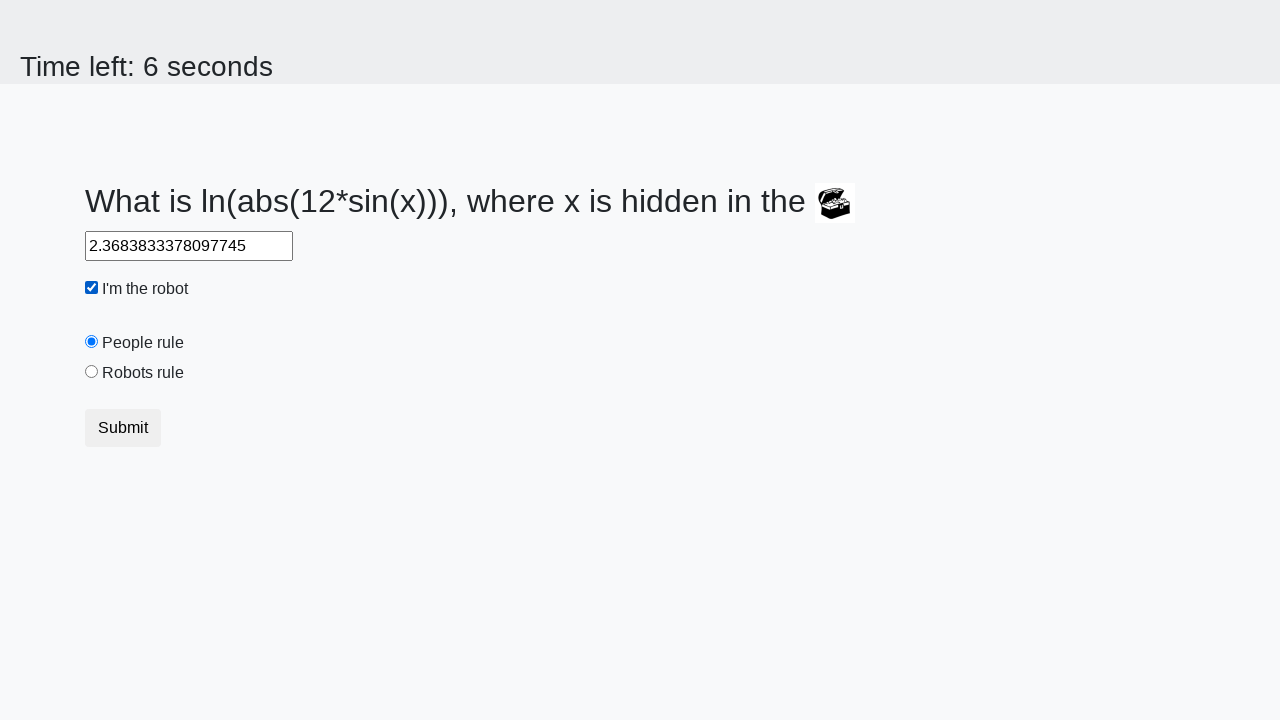

Clicked 'robots rule' radio button at (92, 372) on #robotsRule
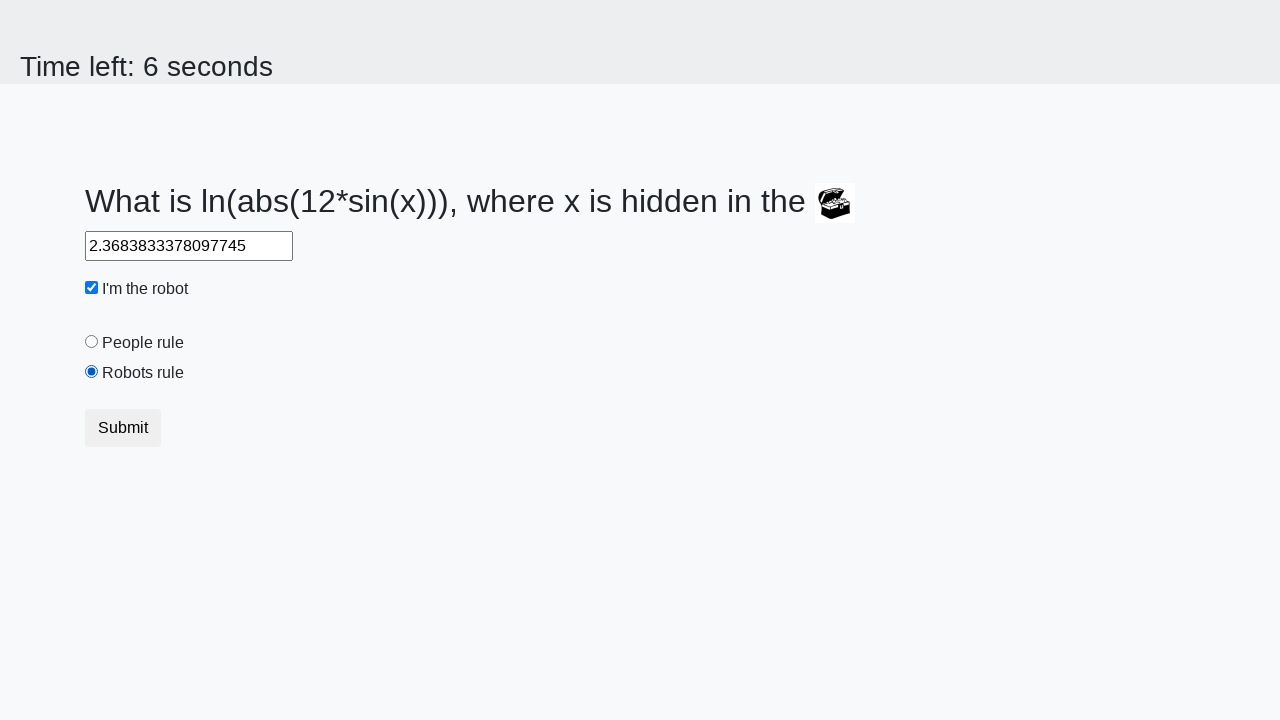

Clicked submit button to complete form at (123, 428) on .btn
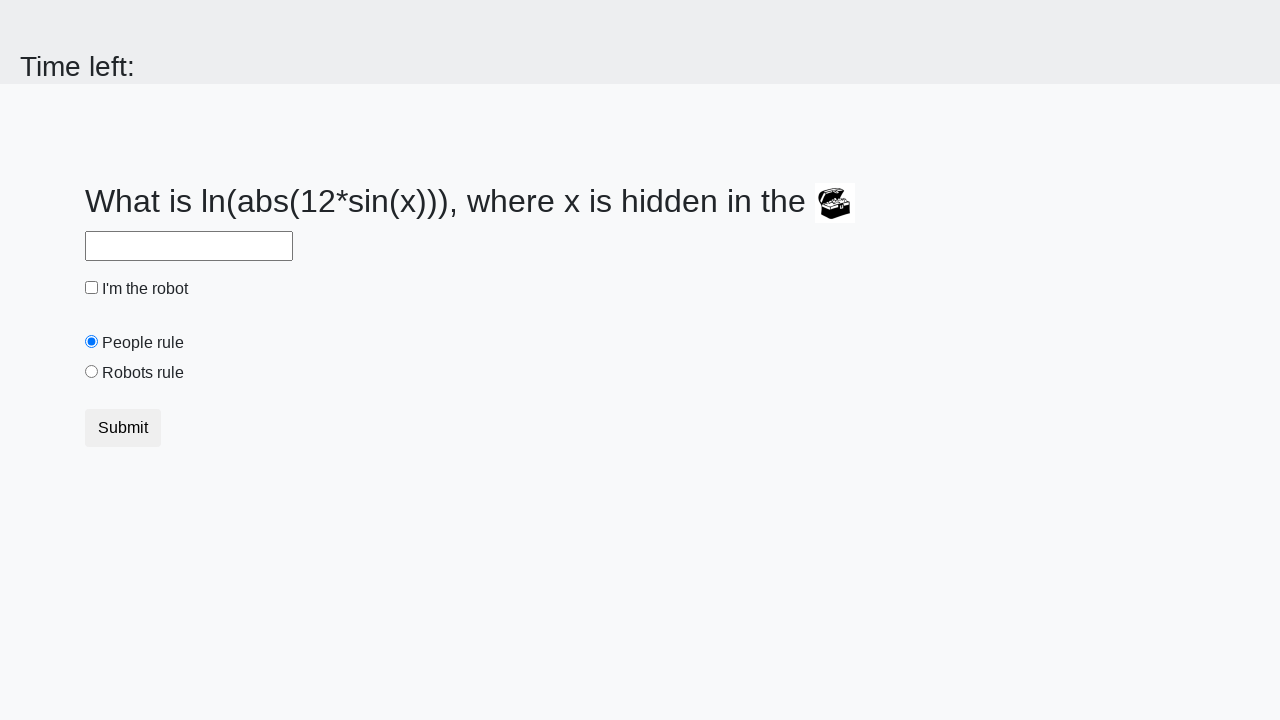

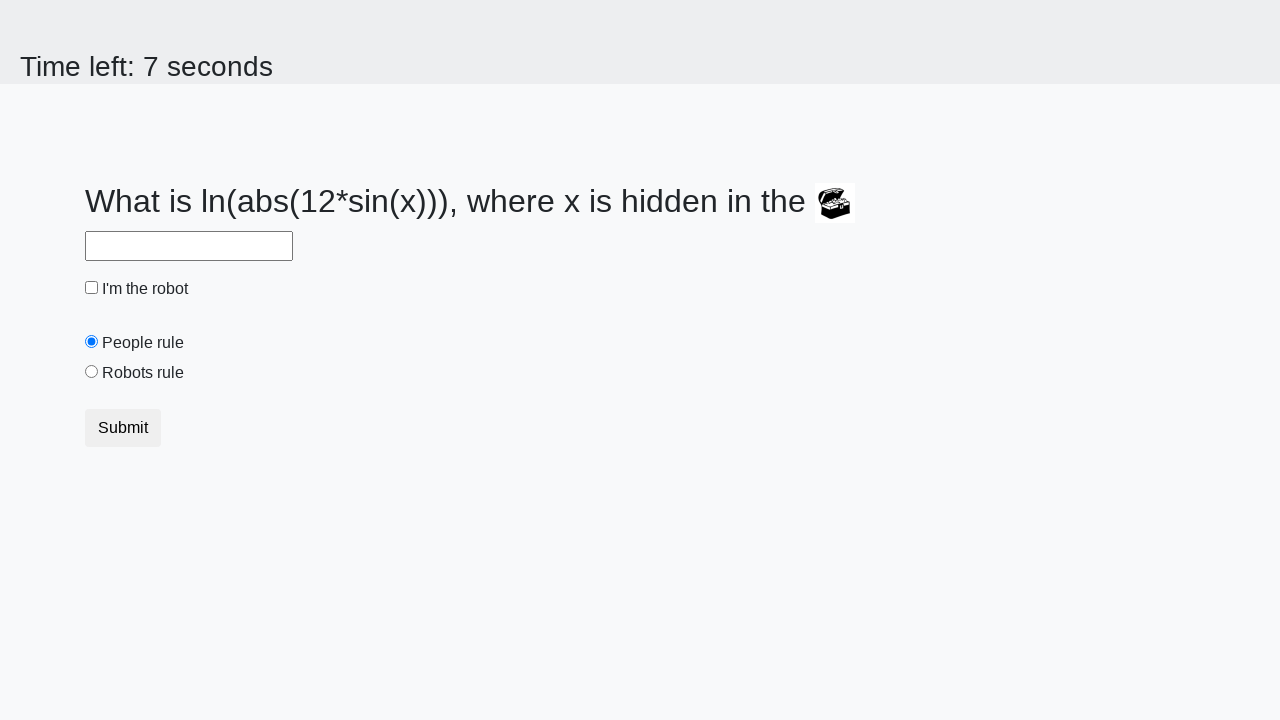